Tests the mortgage calculator by clearing the home value field and entering a new value of $450,000

Starting URL: https://www.mortgagecalculator.org

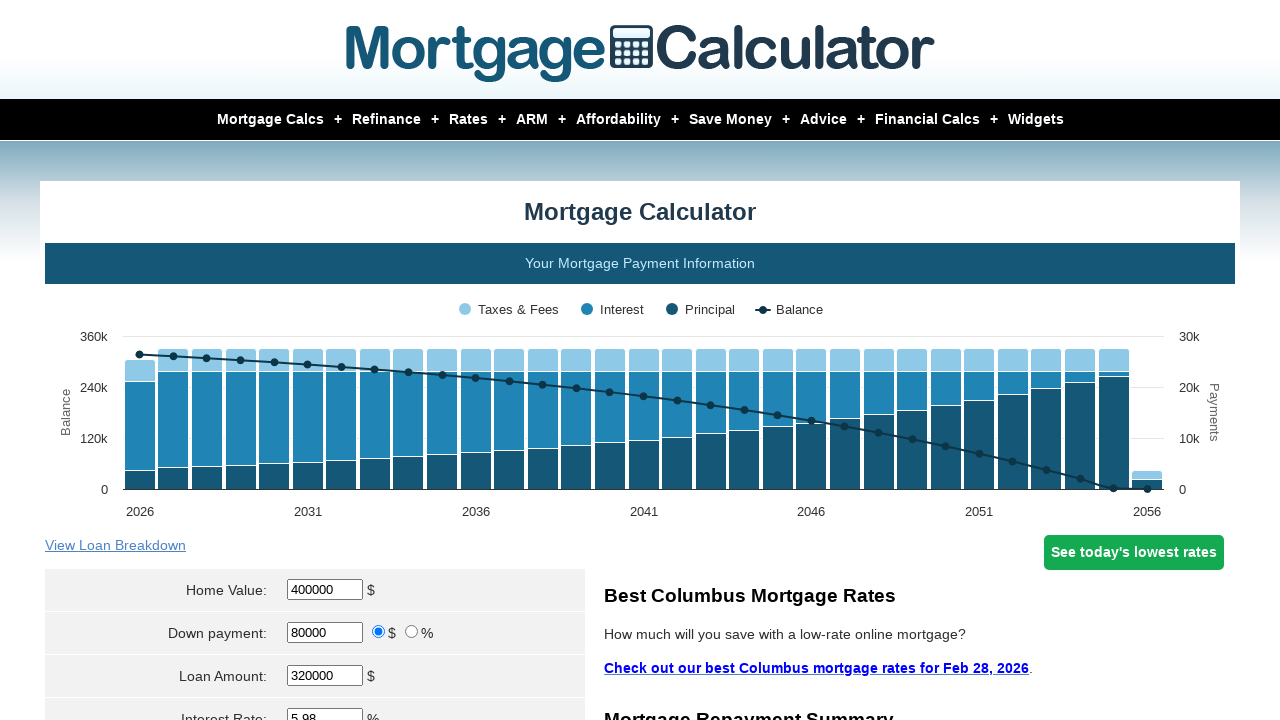

Waited for home value field to be visible
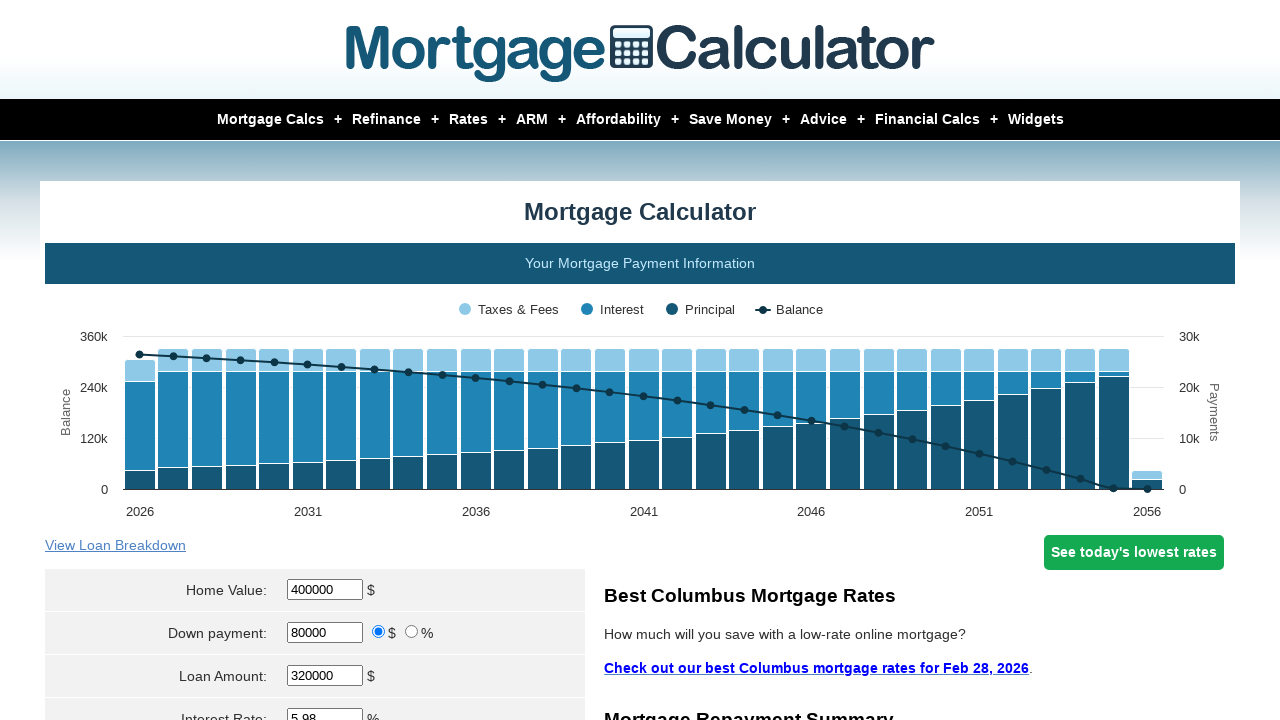

Cleared the home value field on input#homeval
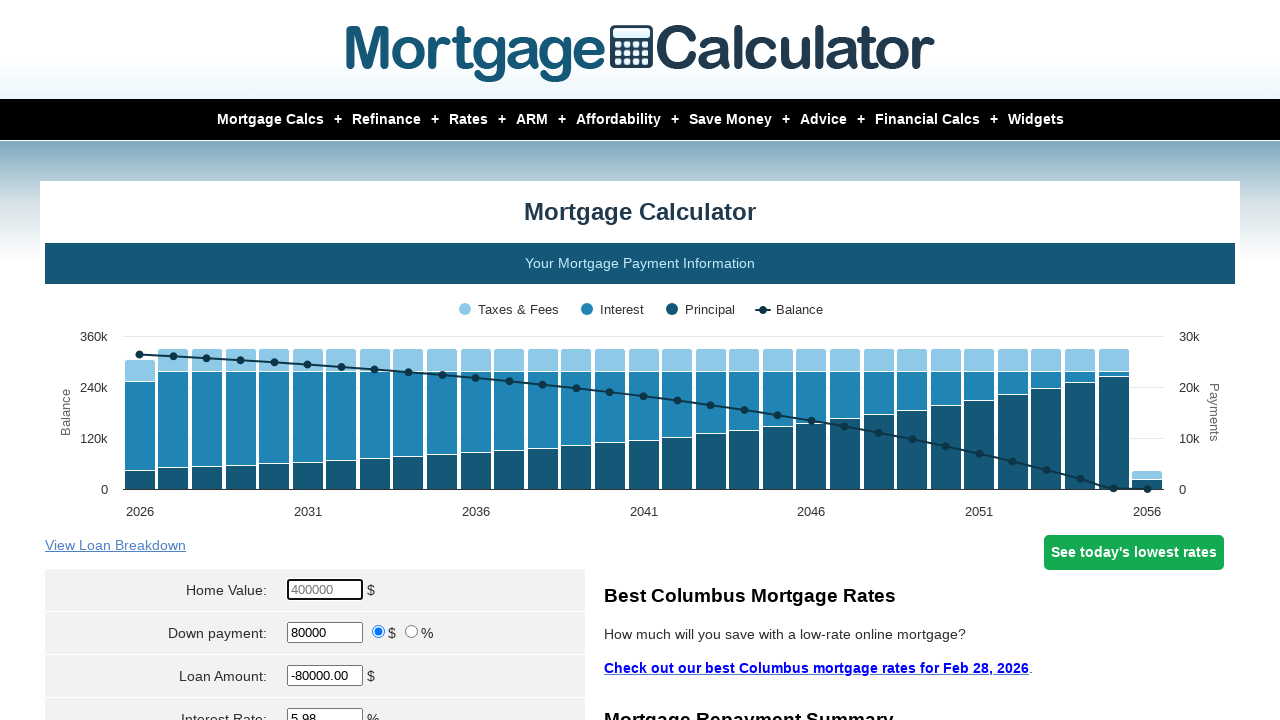

Entered new home value of $450,000 on input#homeval
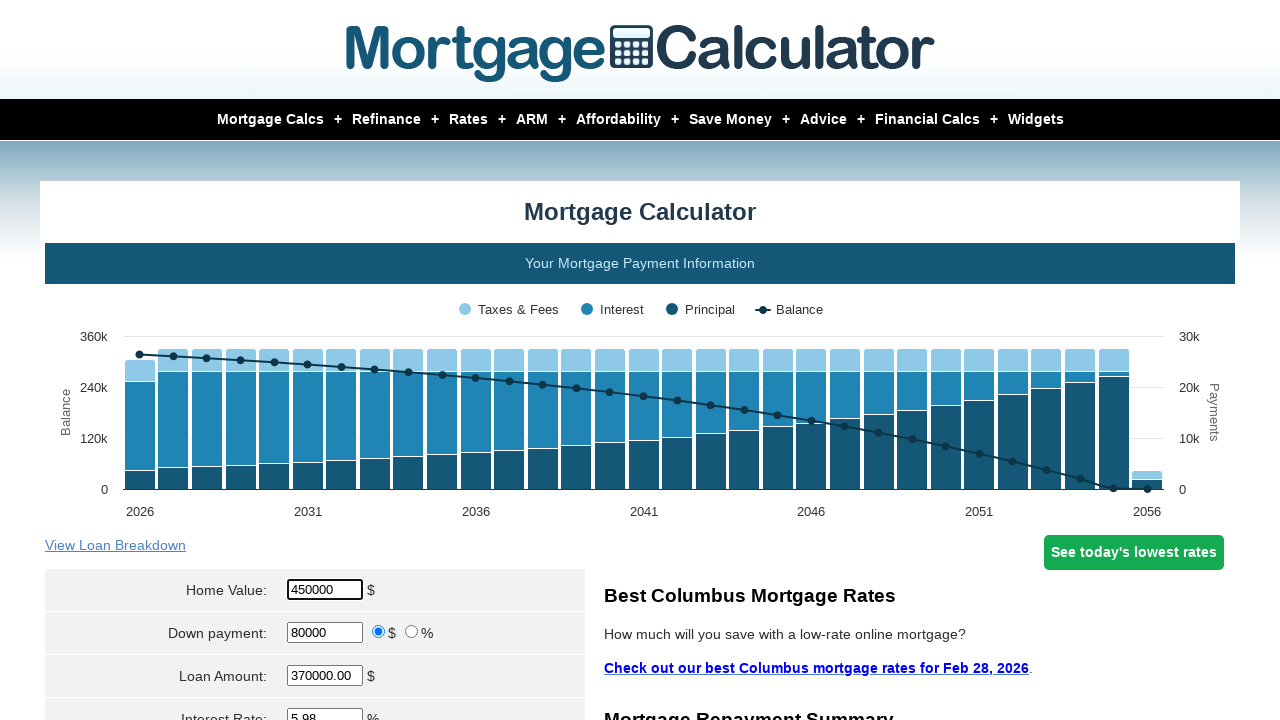

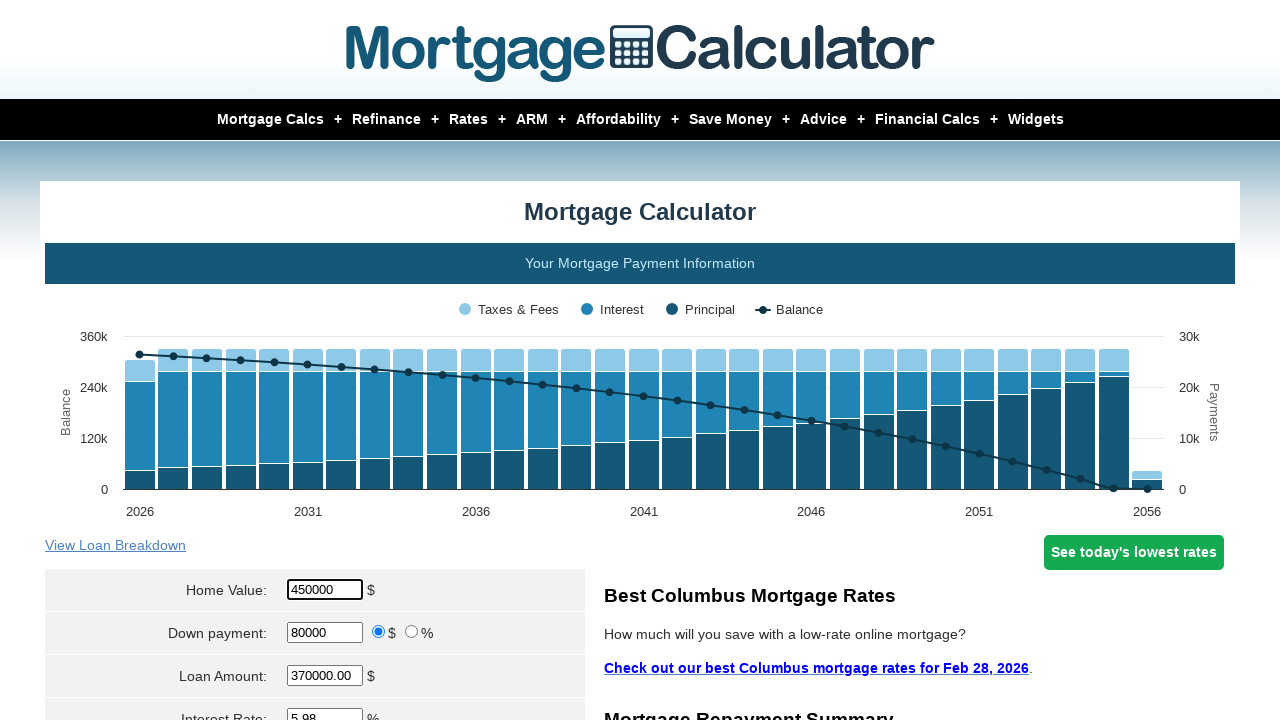